Tests drag and drop functionality by dragging element from column A to column B

Starting URL: http://the-internet.herokuapp.com/drag_and_drop

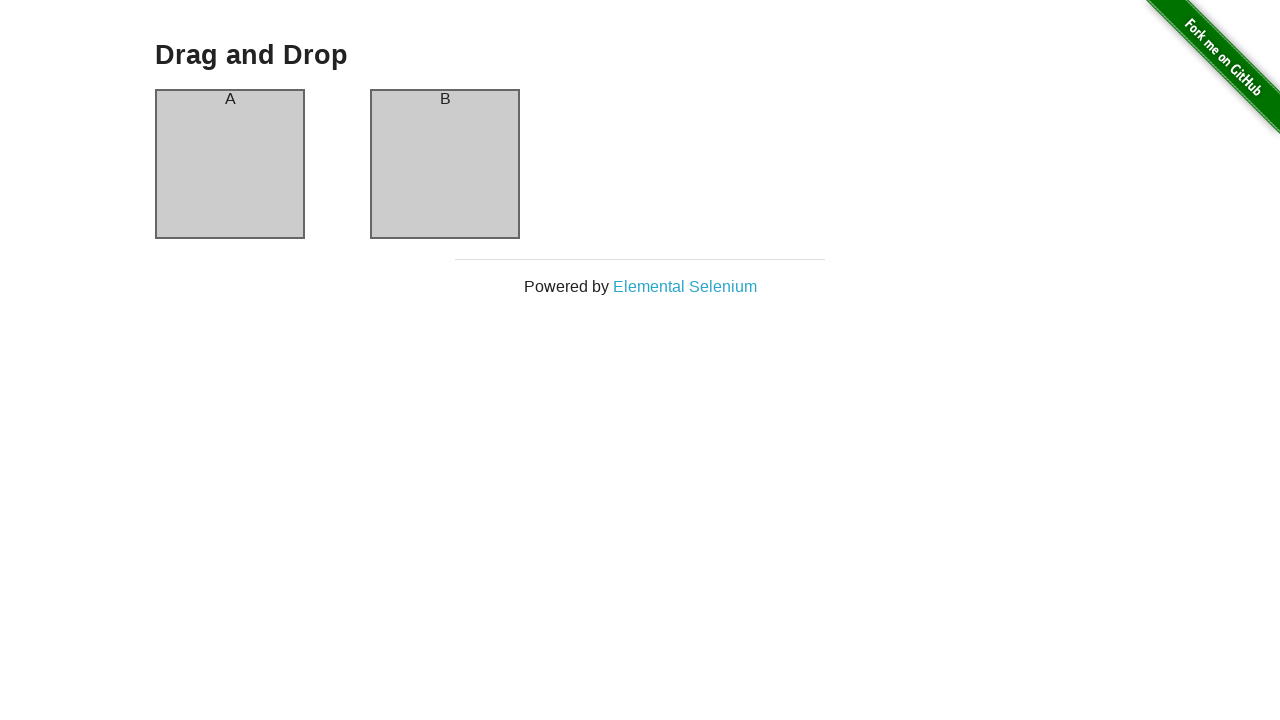

Waited for column A to be visible
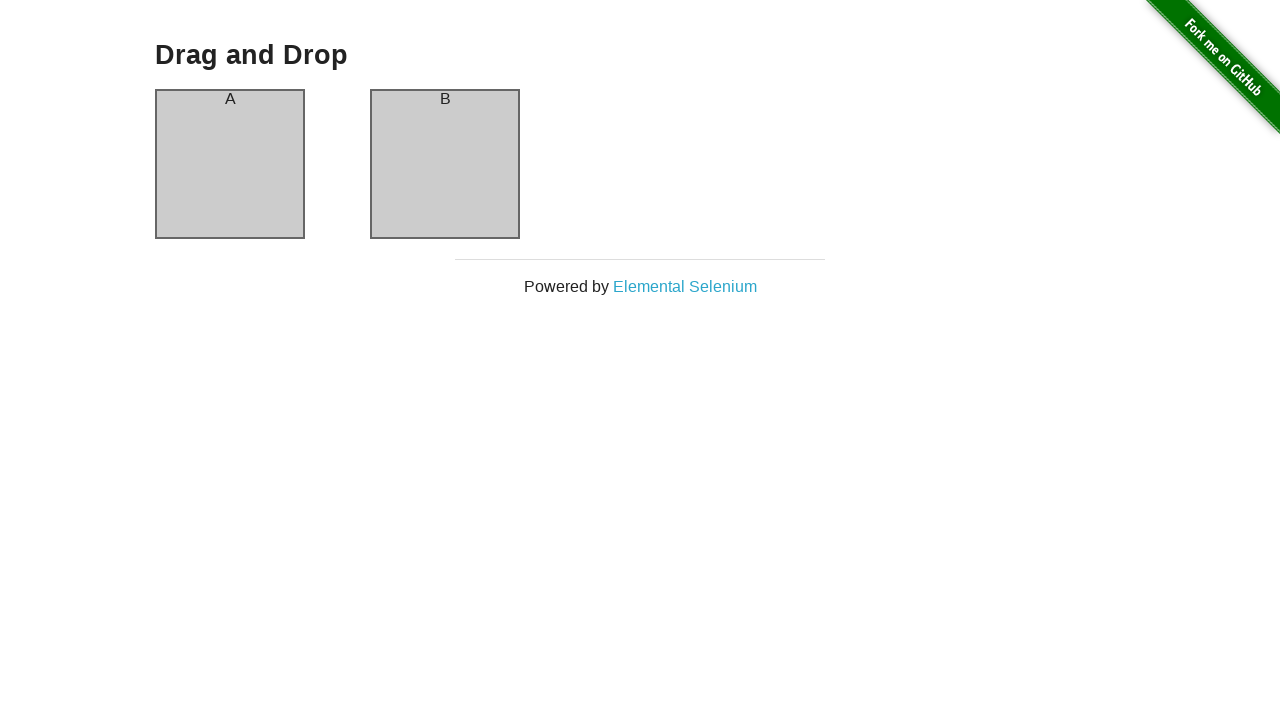

Waited for column B to be visible
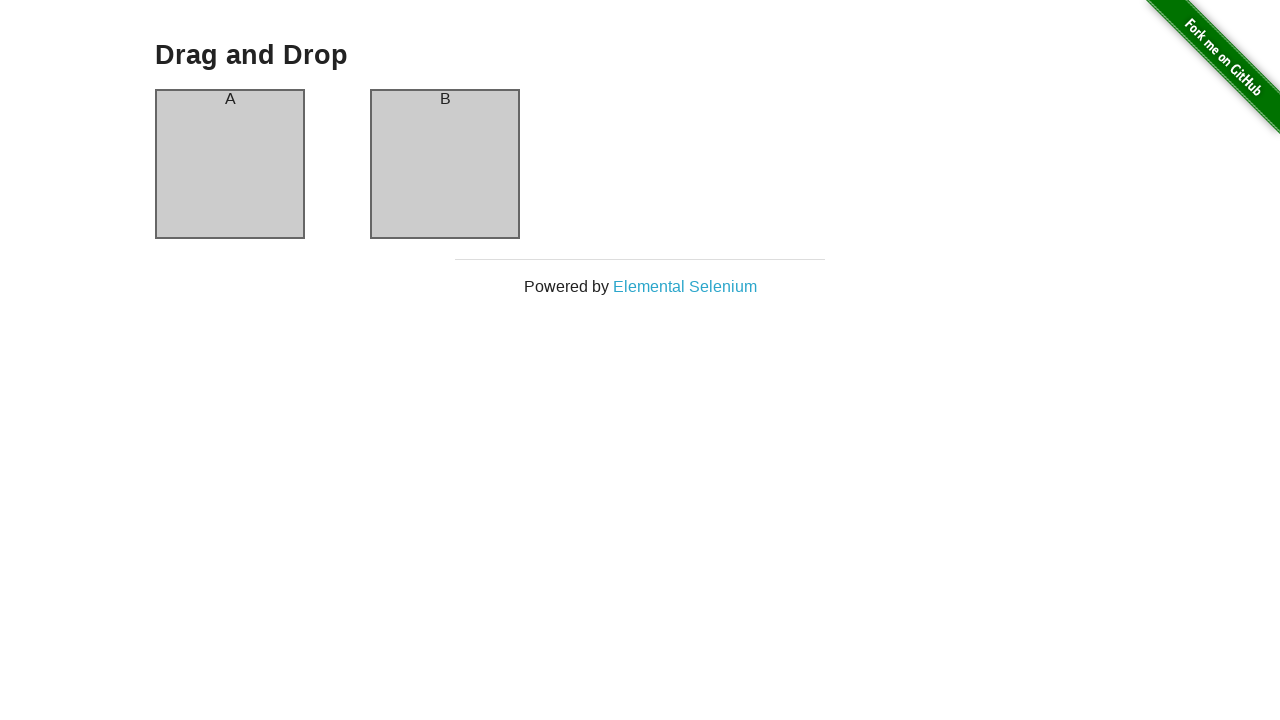

Located source element in column A
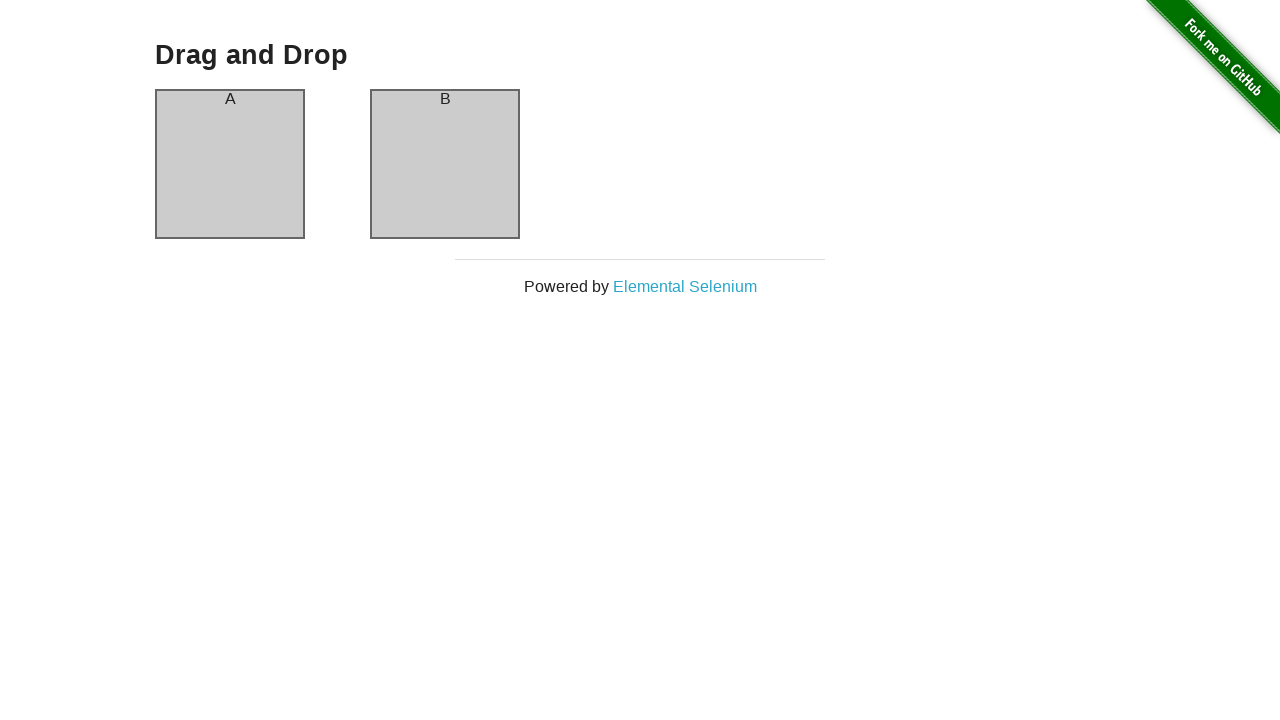

Located target element in column B
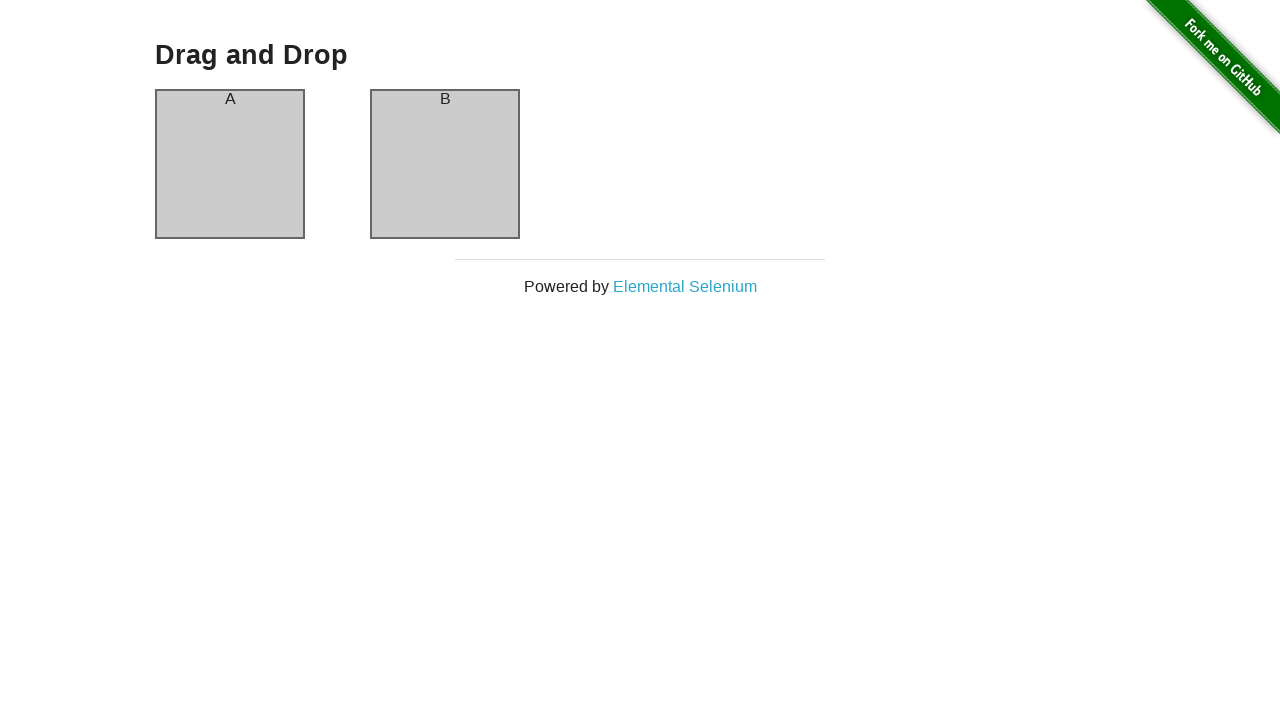

Dragged element from column A to column B (first drag) at (445, 164)
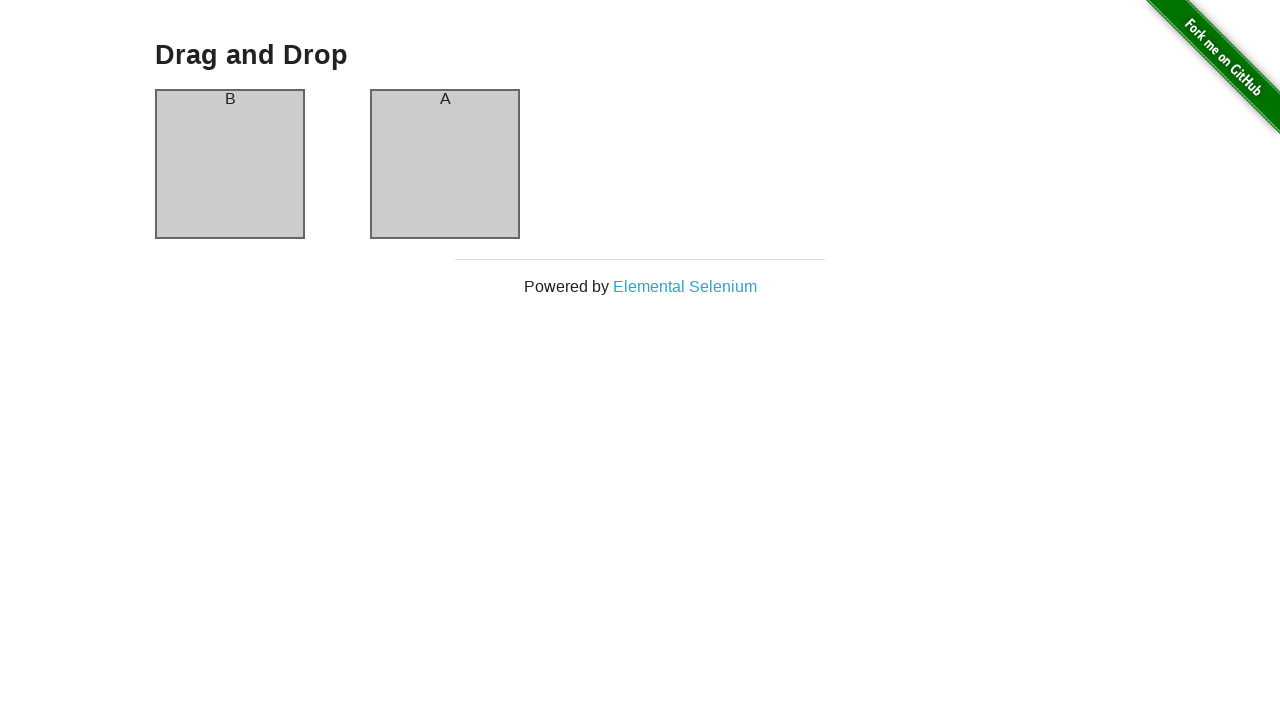

Dragged element from column A to column B (second drag) at (445, 164)
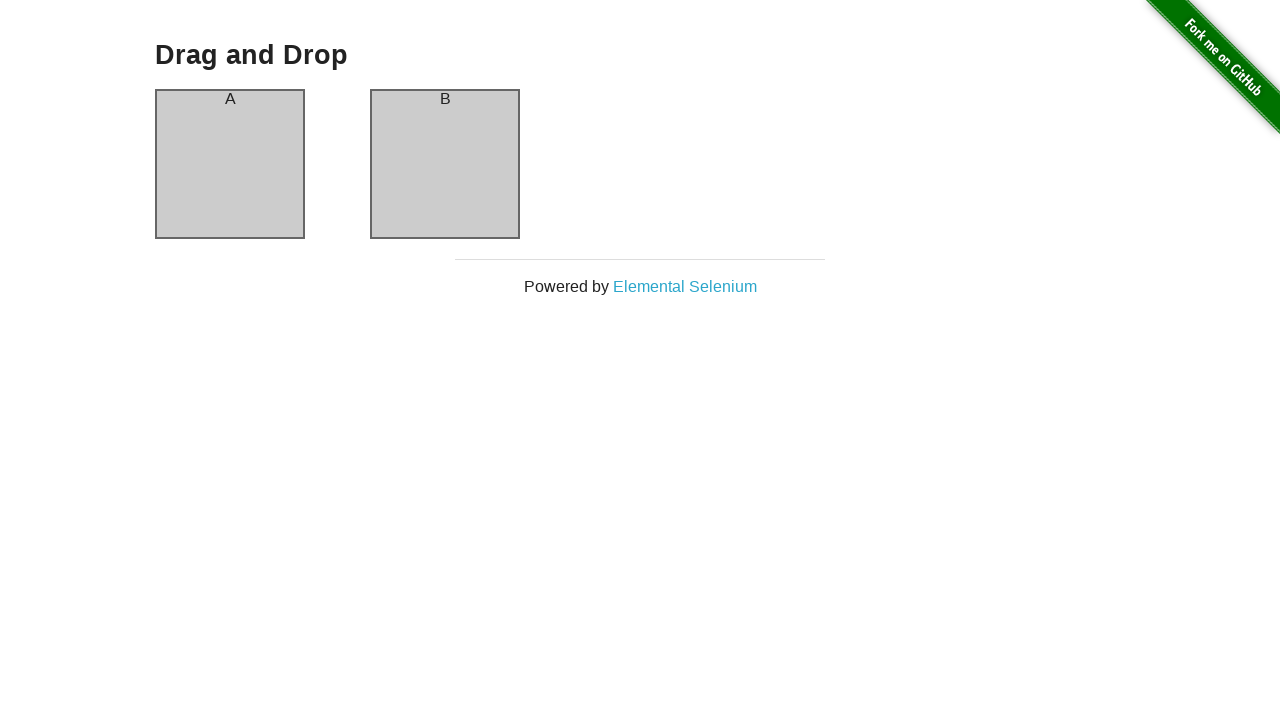

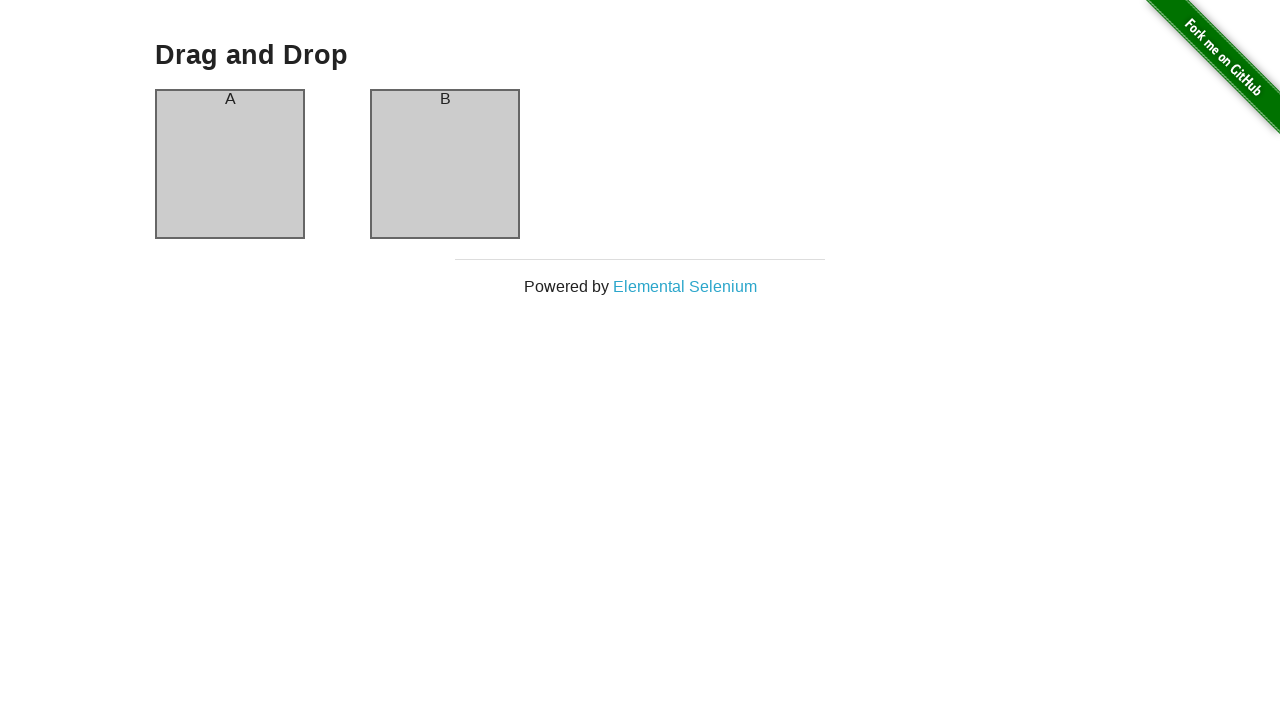